Tests JavaScript alert and confirm dialog handling by filling a name field, triggering an alert and accepting it, then triggering a confirm dialog and dismissing it.

Starting URL: https://rahulshettyacademy.com/AutomationPractice/

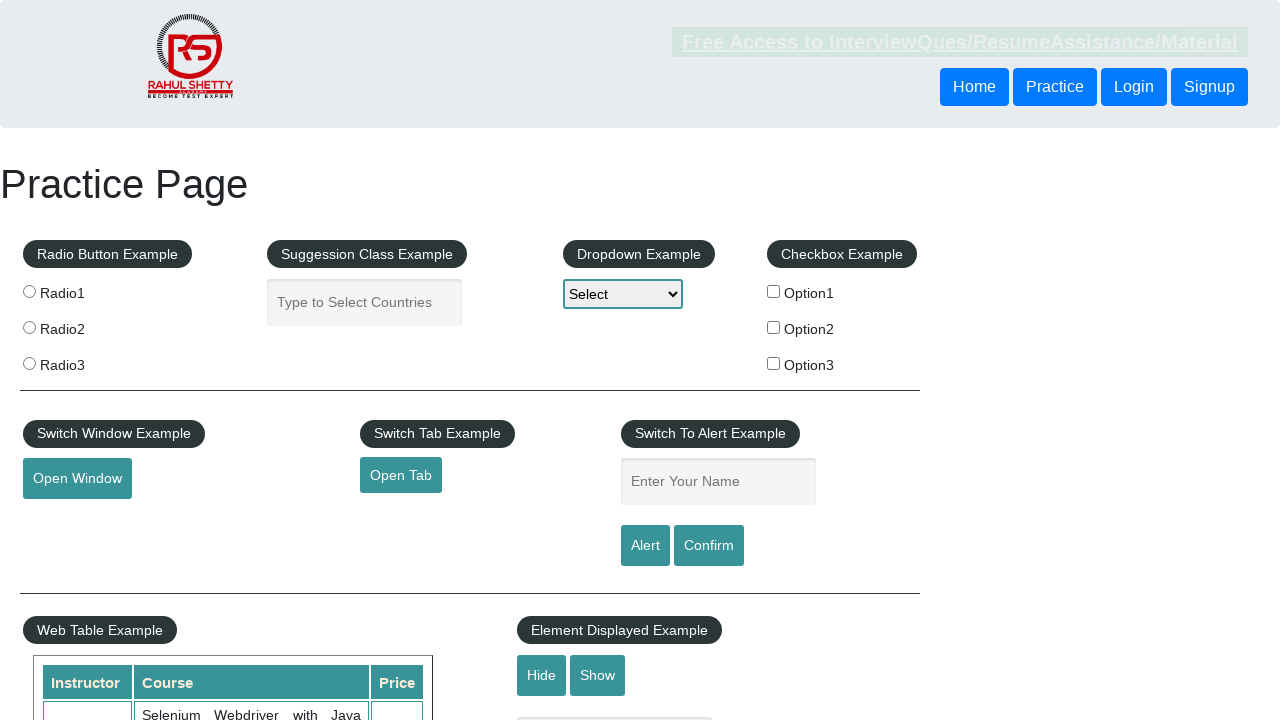

Filled name field with 'Bhagyashri mali' on #name
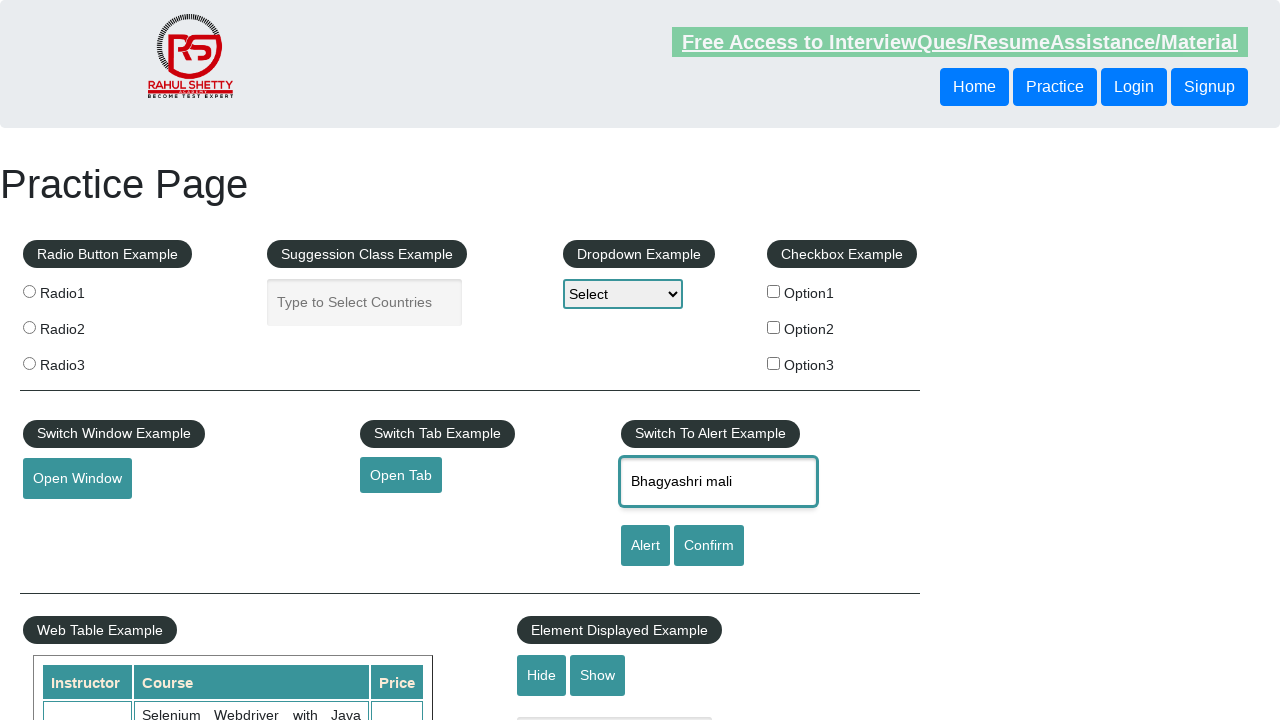

Clicked alert button at (645, 546) on #alertbtn
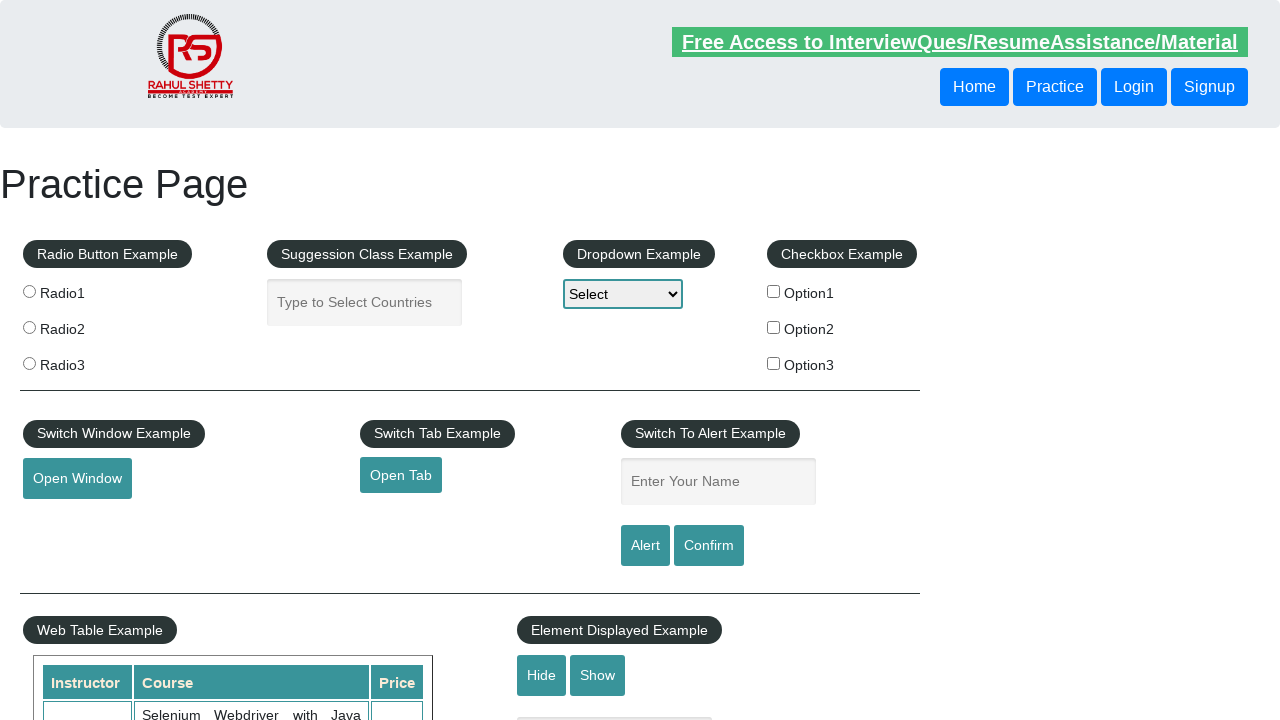

Set up dialog handler to accept alerts
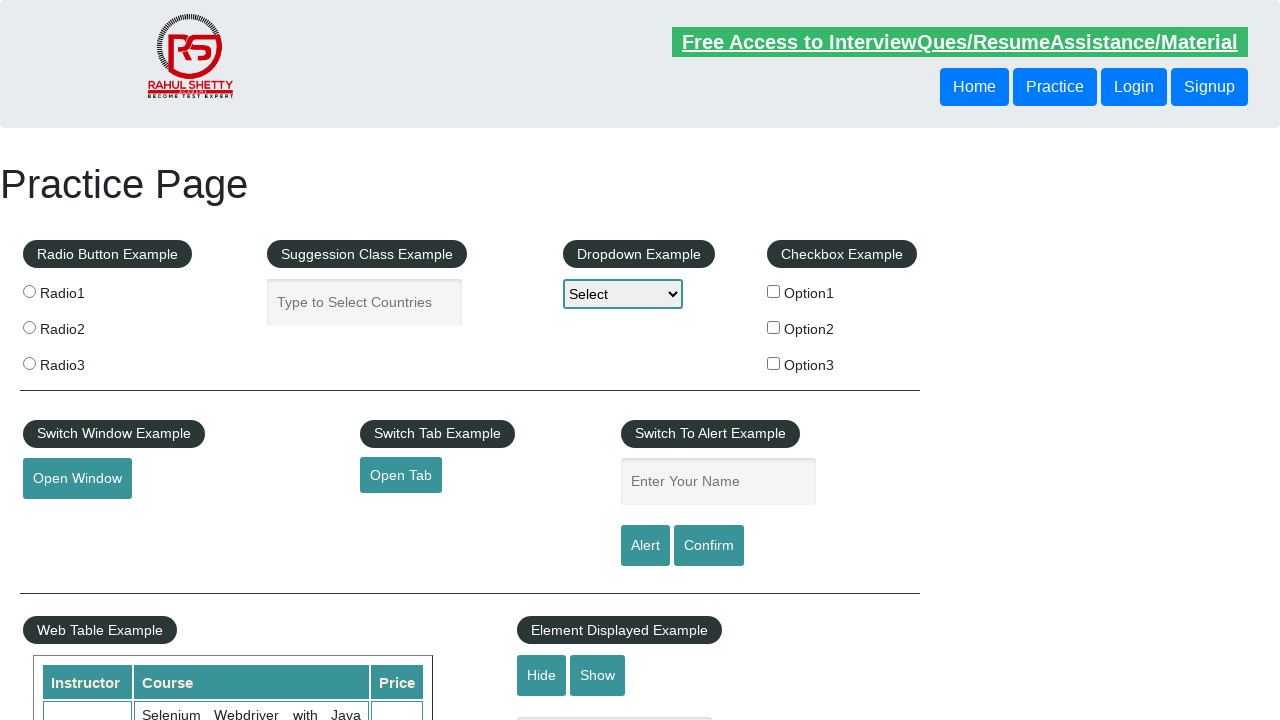

Clicked alert button again to trigger alert with handler ready at (645, 546) on #alertbtn
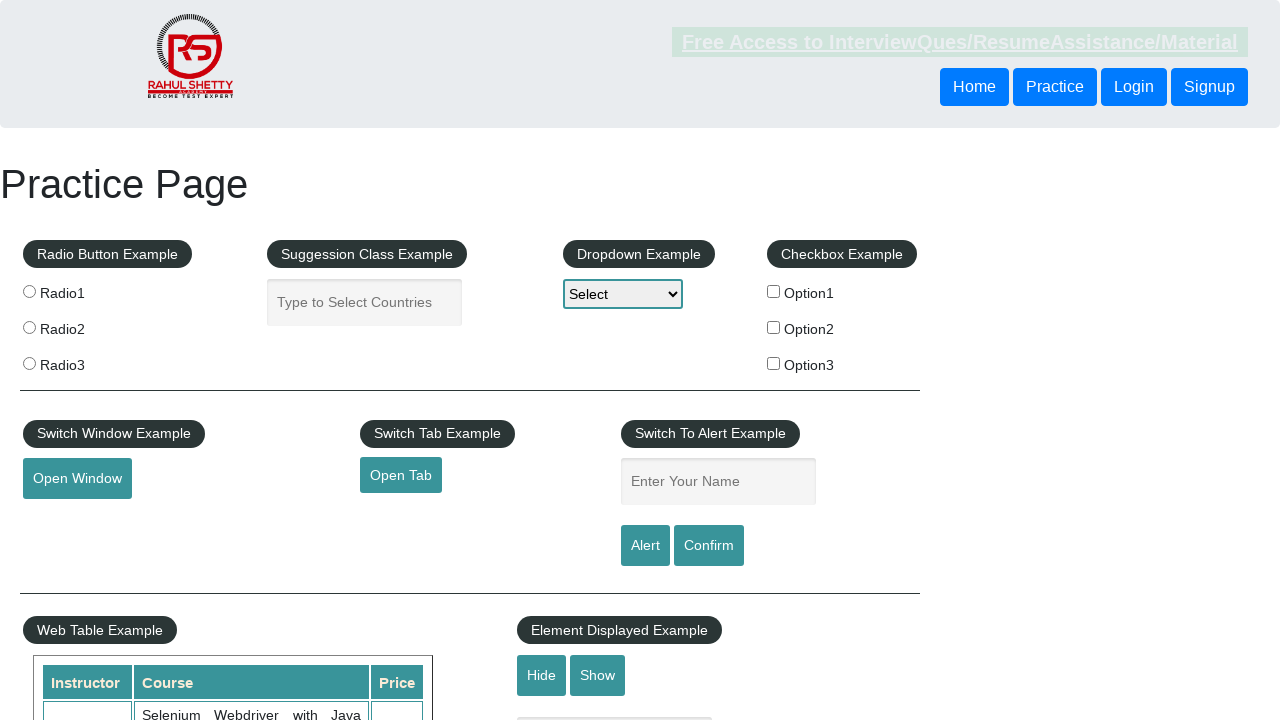

Waited 500ms for alert to be processed
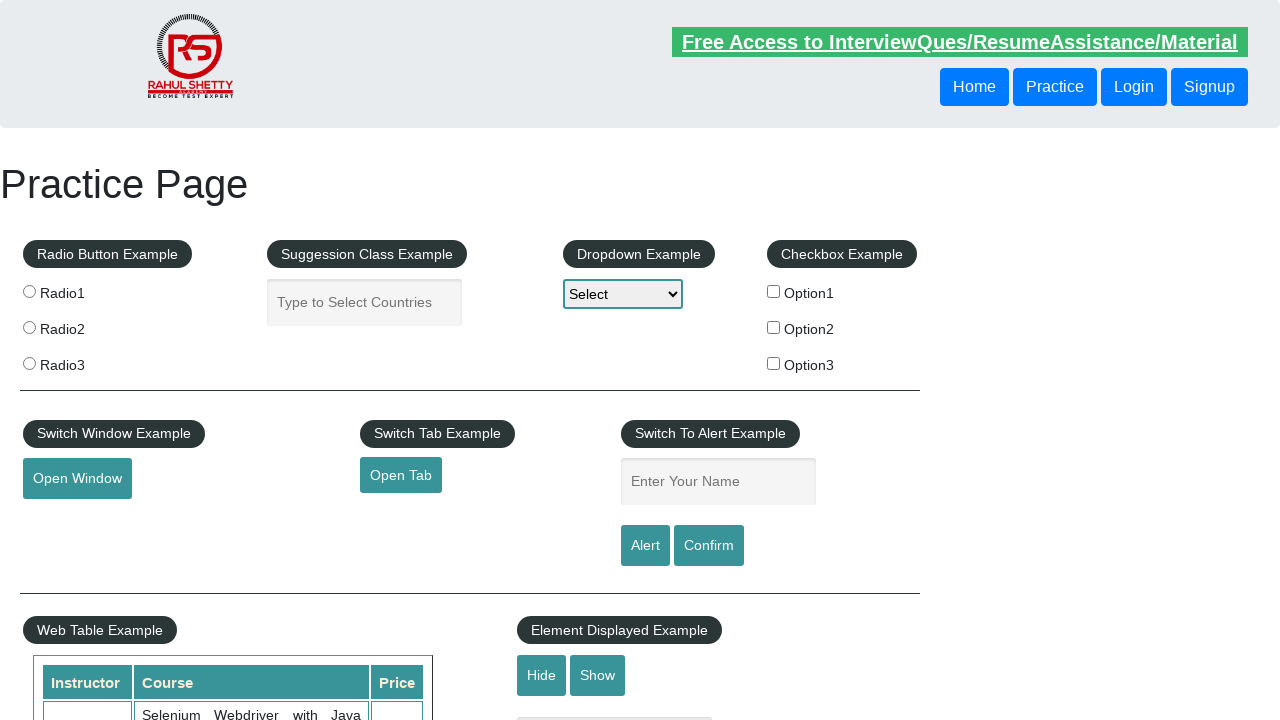

Set up dialog handler to dismiss confirm dialogs
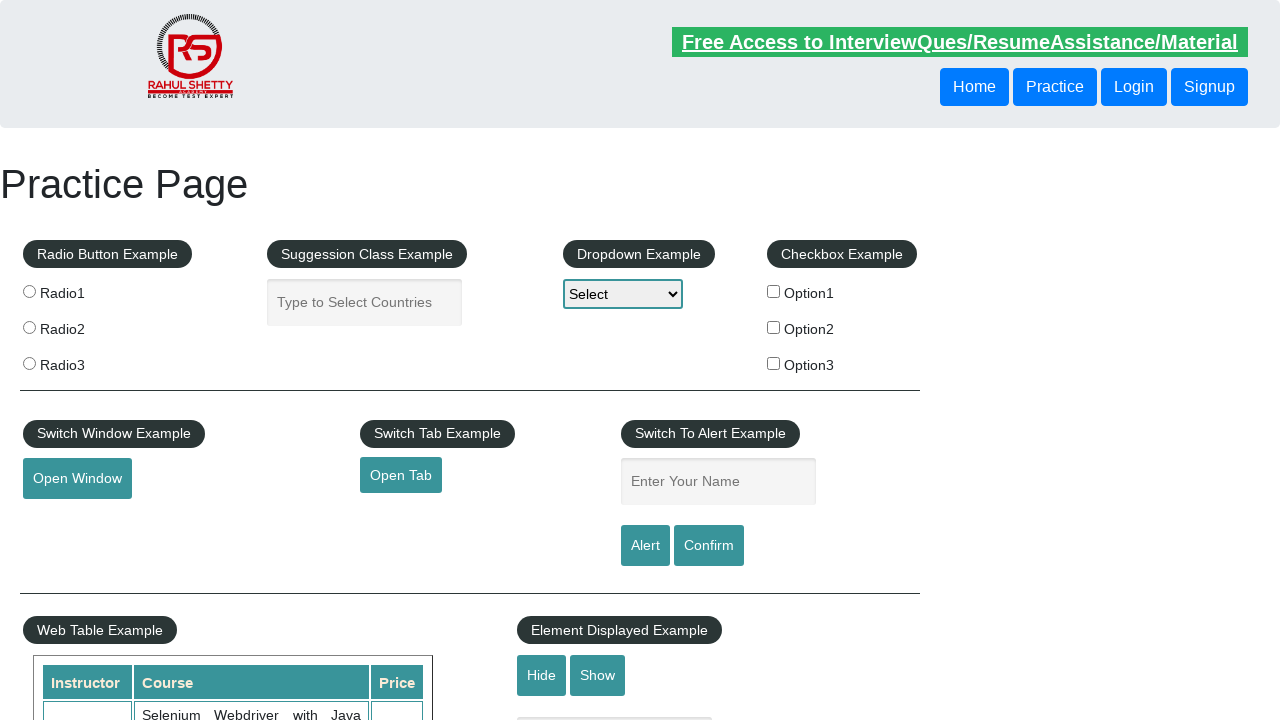

Clicked confirm button to trigger confirm dialog at (709, 546) on #confirmbtn
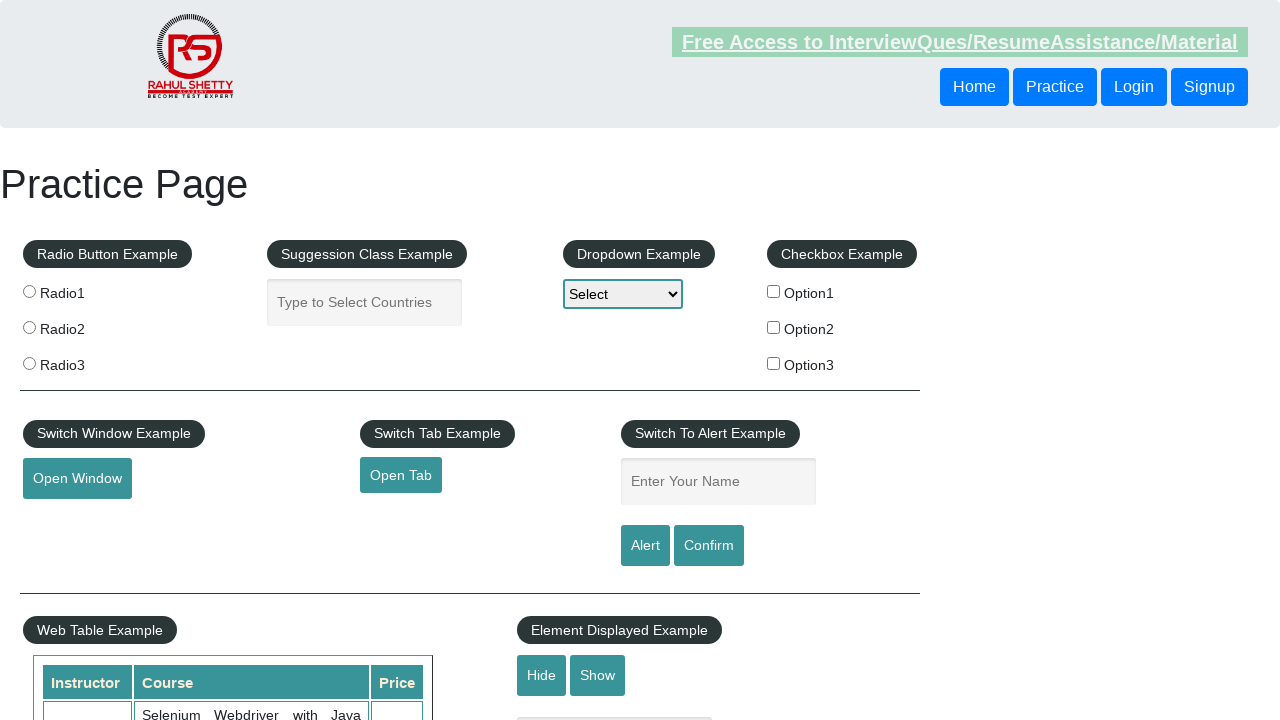

Waited 500ms for confirm dialog to be processed
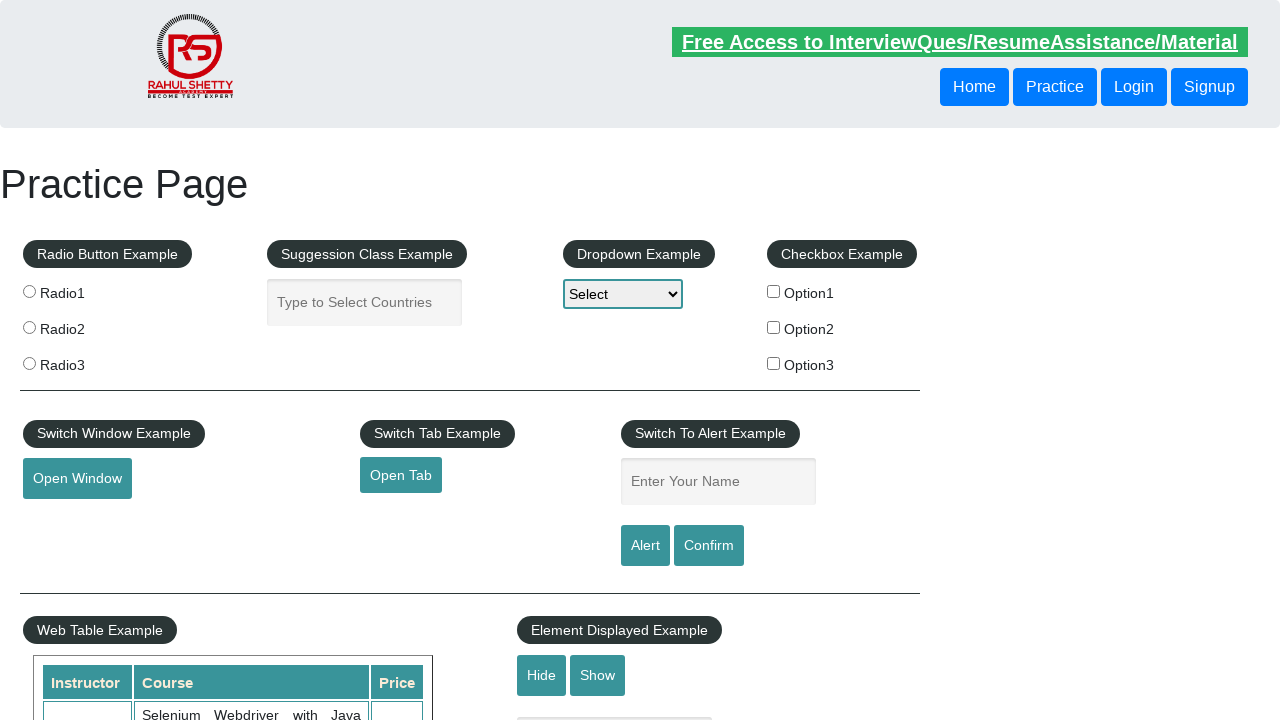

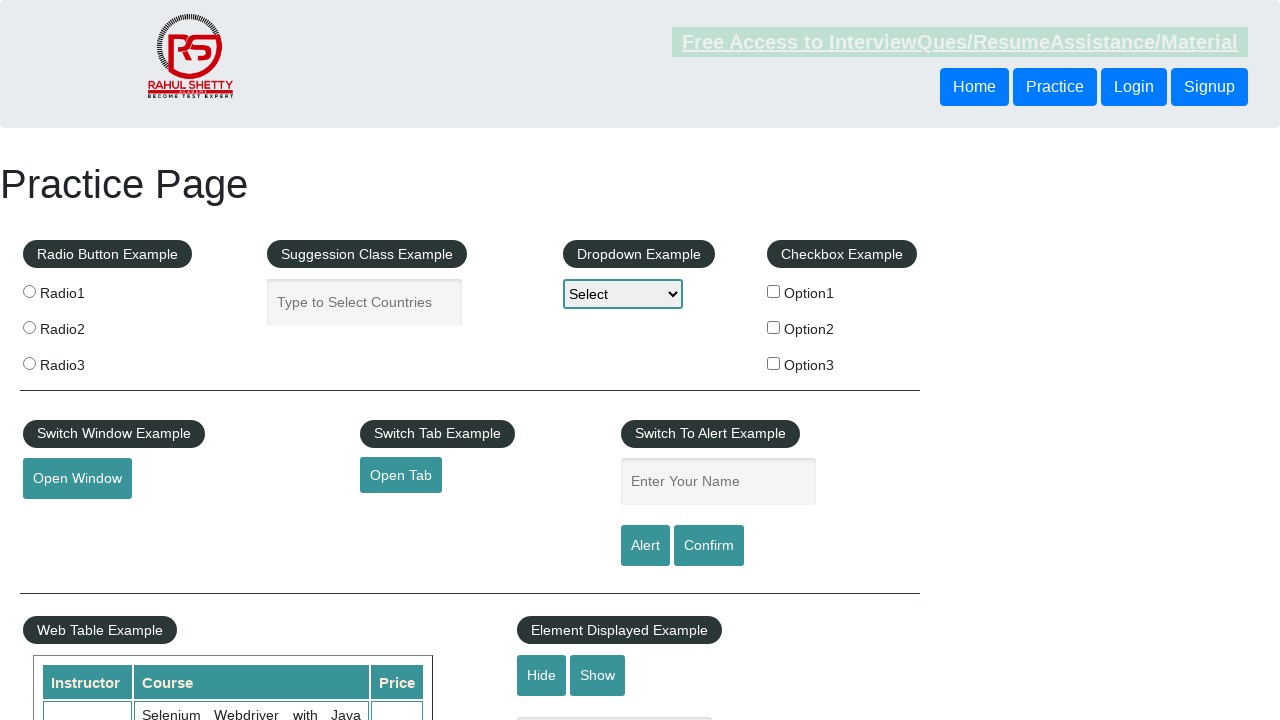